Clicks on the web form link and verifies the navigation to the web form page by checking the URL and page heading

Starting URL: https://bonigarcia.dev/selenium-webdriver-java/

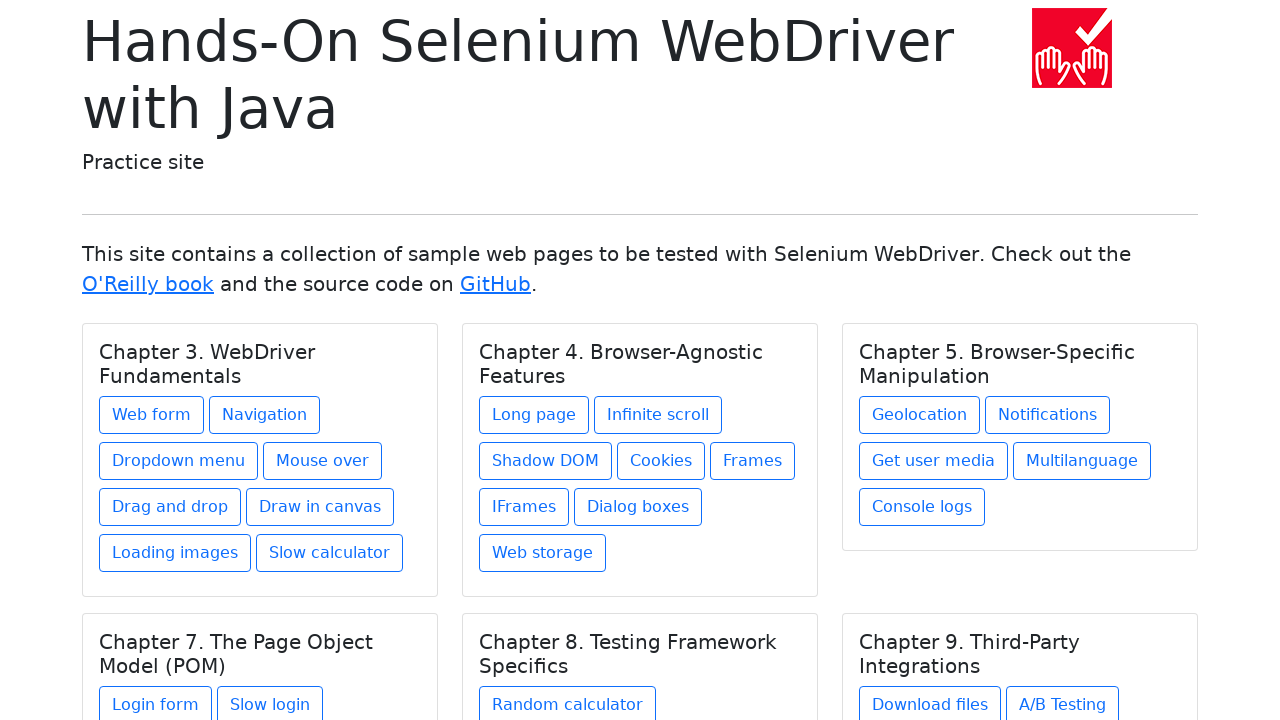

Clicked on the web form link at (152, 415) on a[href='web-form.html']
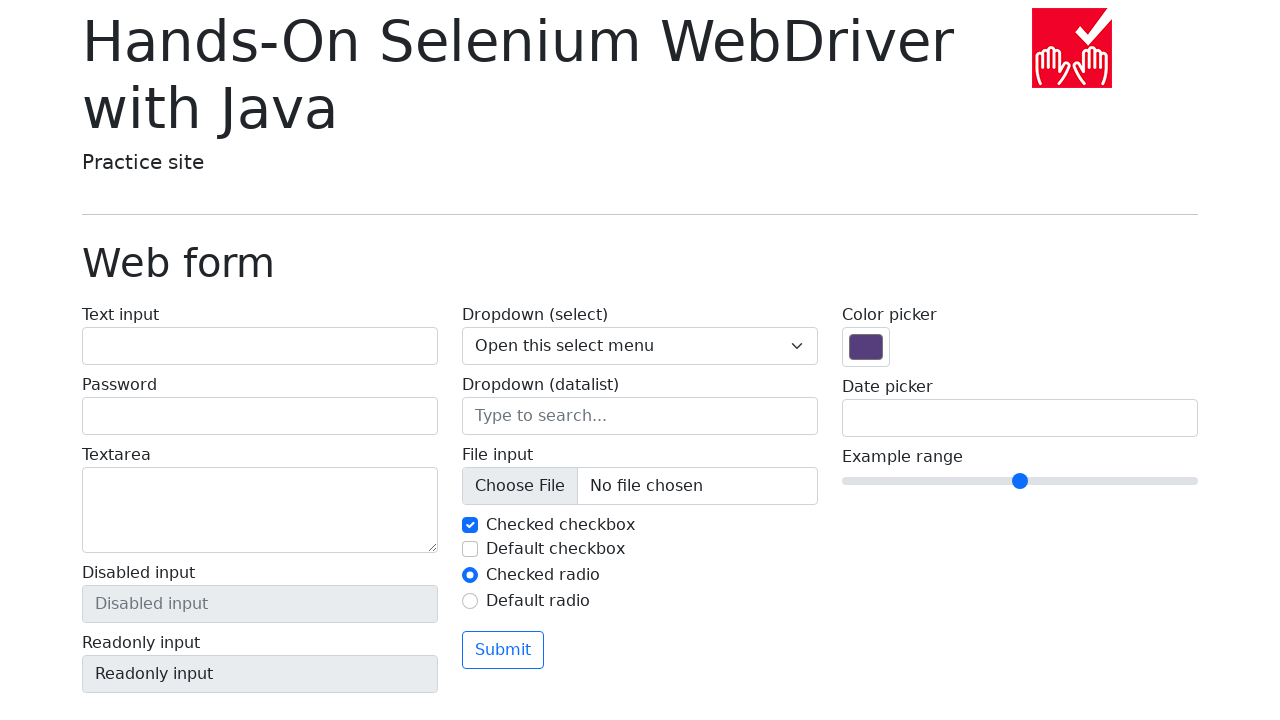

Navigated to web form page and URL verified
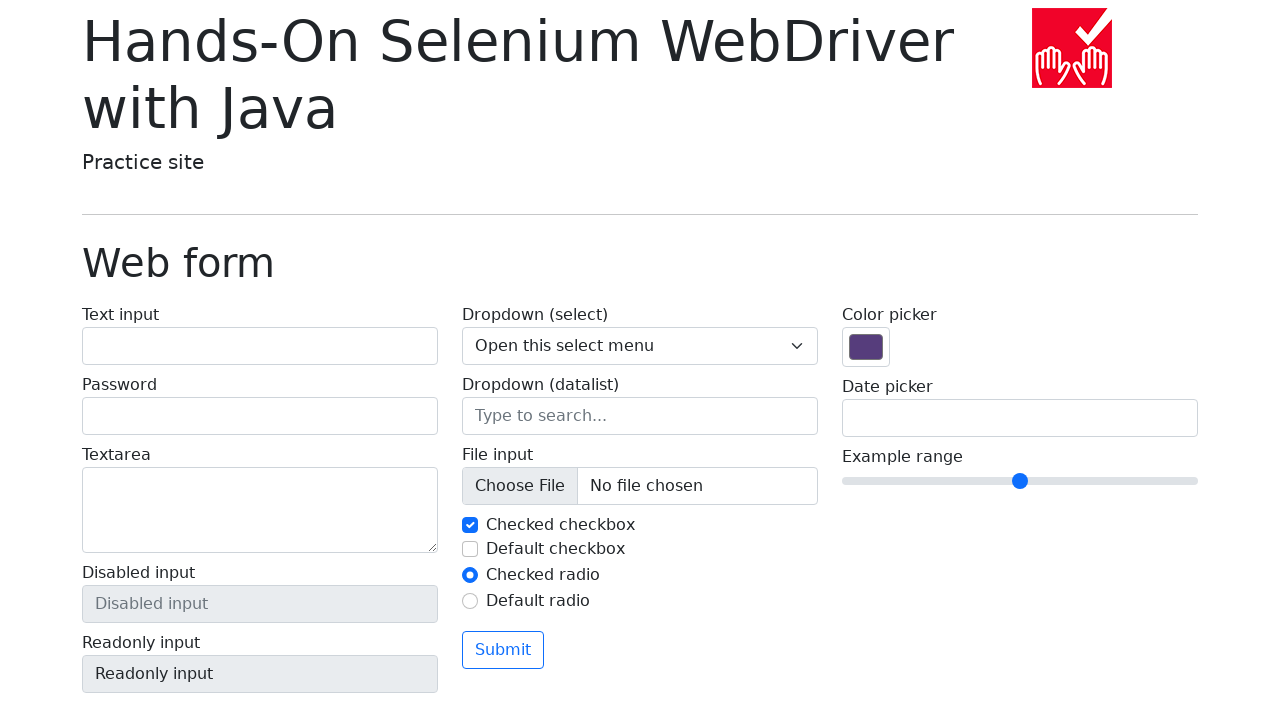

Located page heading element with class 'display-6'
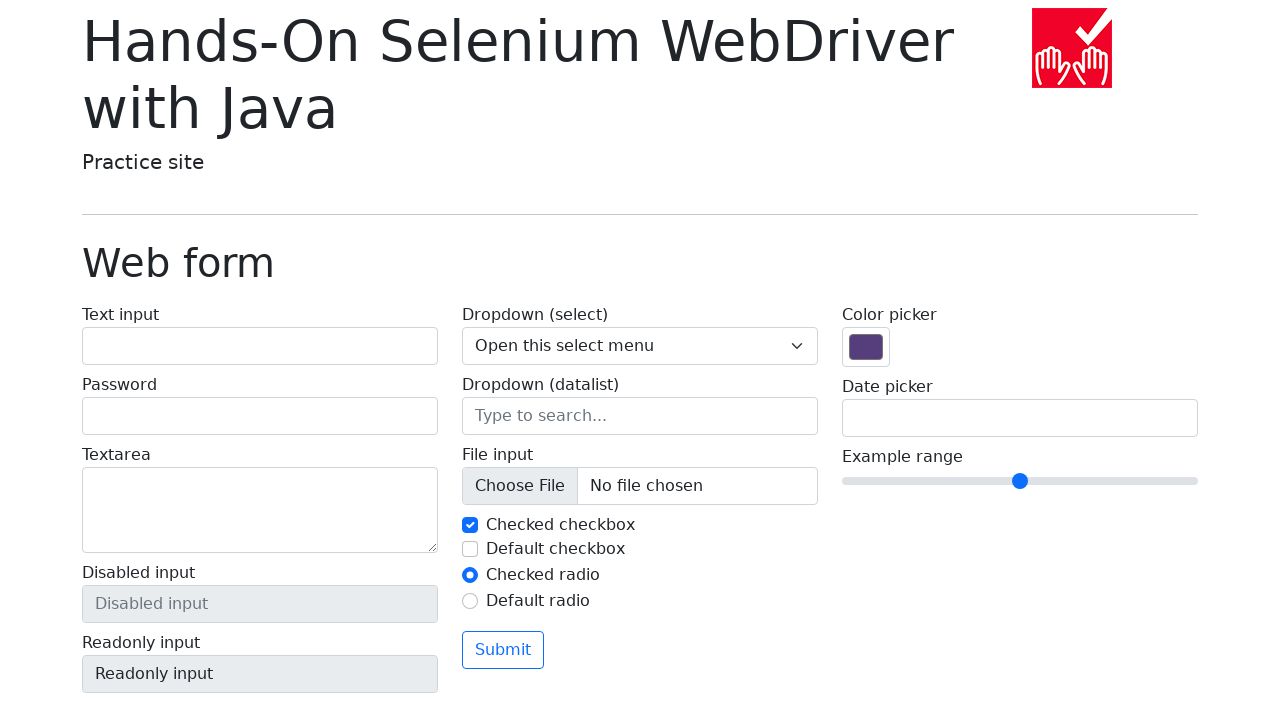

Verified page heading text is 'Web form'
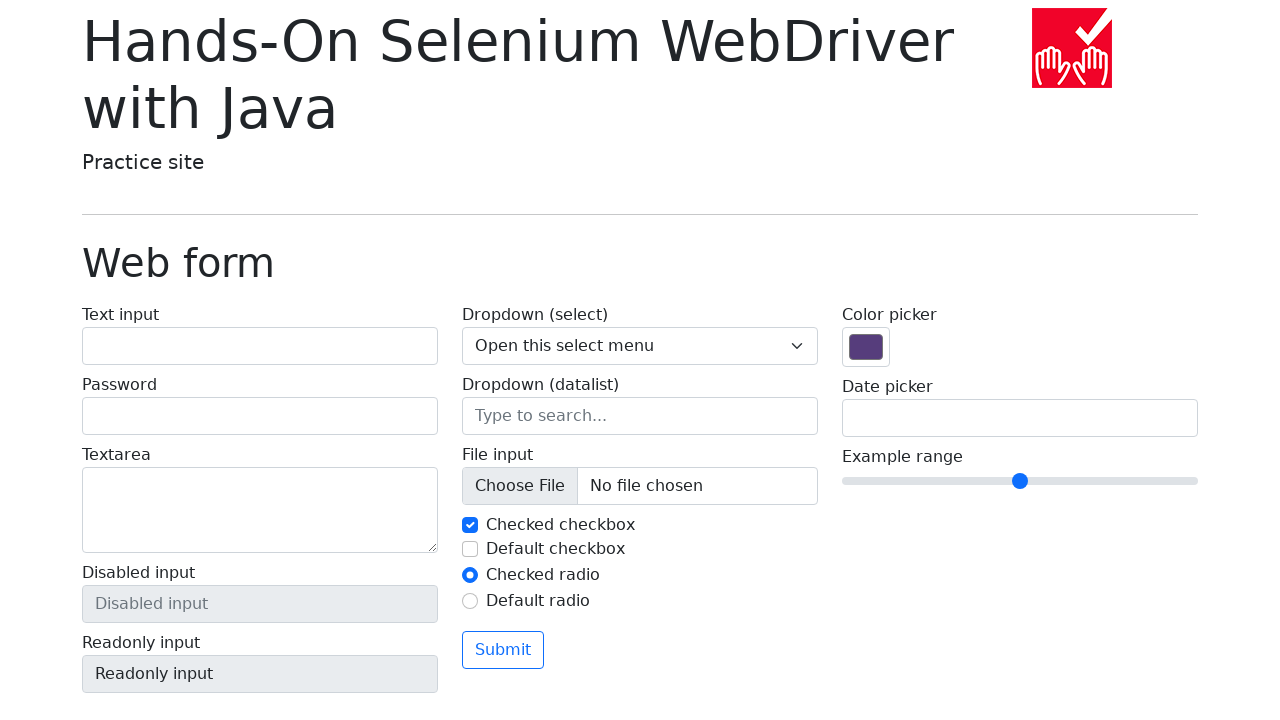

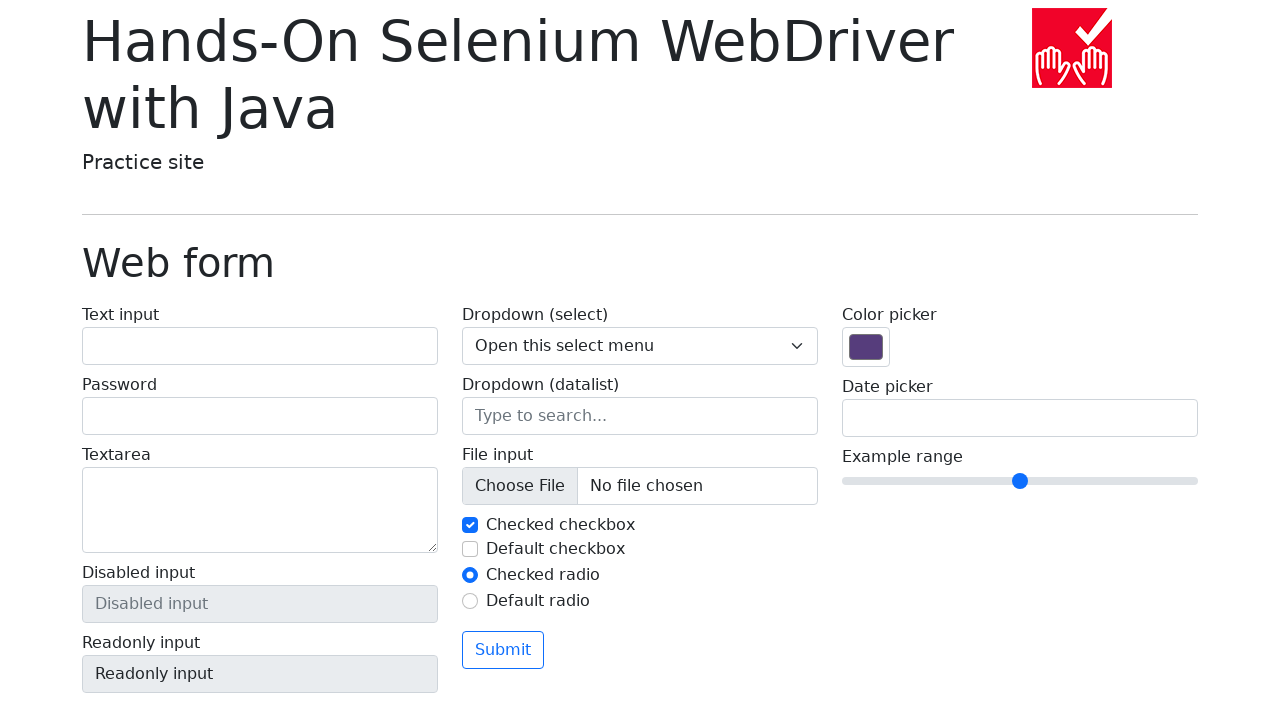